Tests hidden element visibility by clicking a button and waiting for the element to appear

Starting URL: https://dgotlieb.github.io/Selenium/synchronization.html

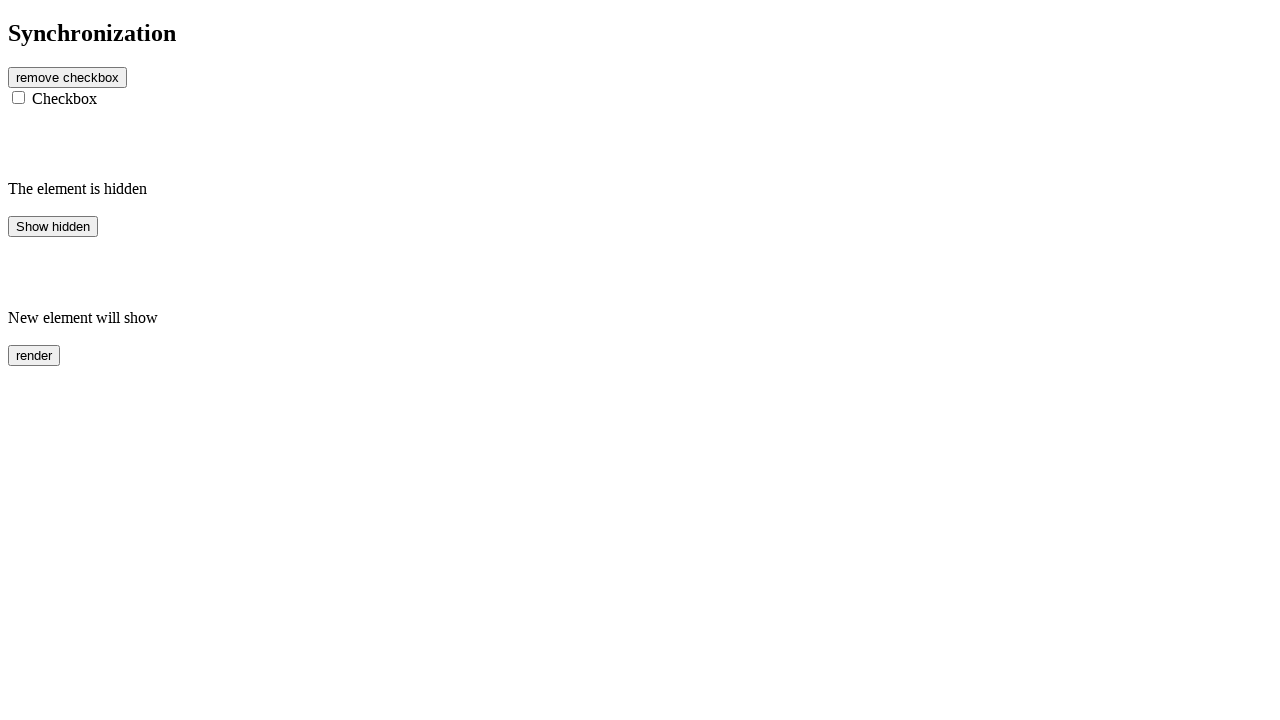

Clicked button to show hidden element at (53, 226) on #hidden
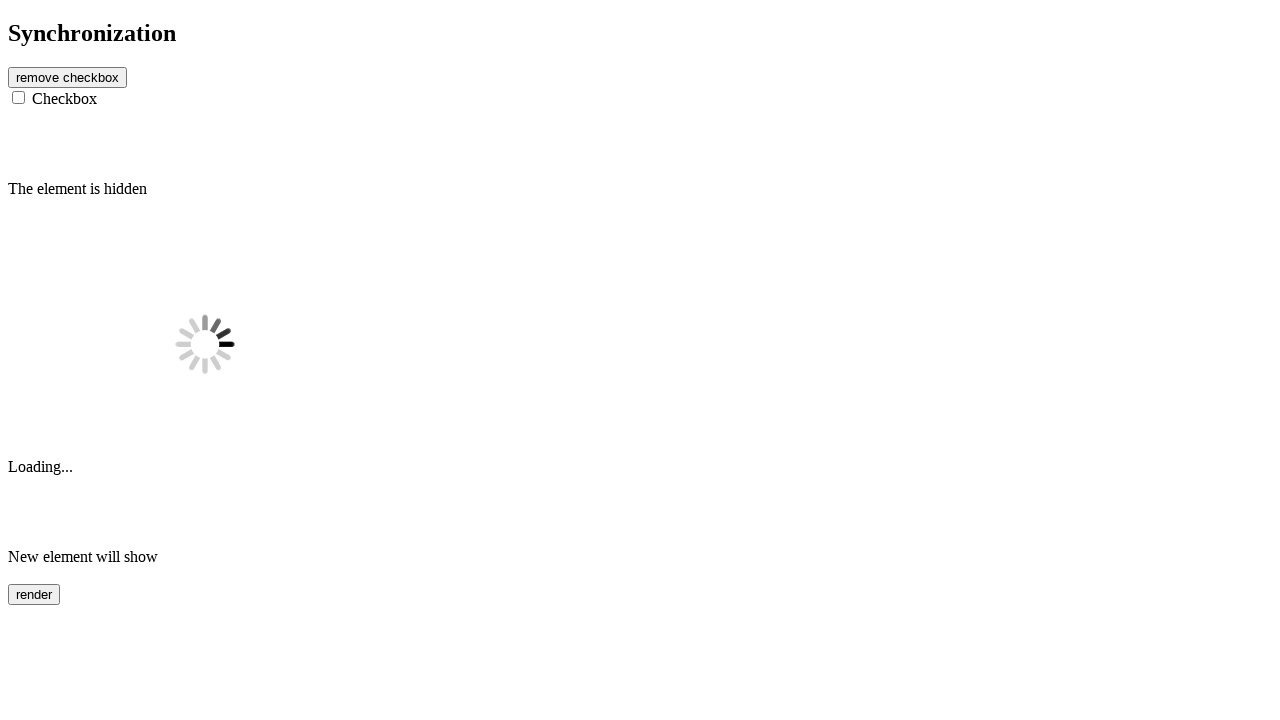

Hidden element #finish1 became visible
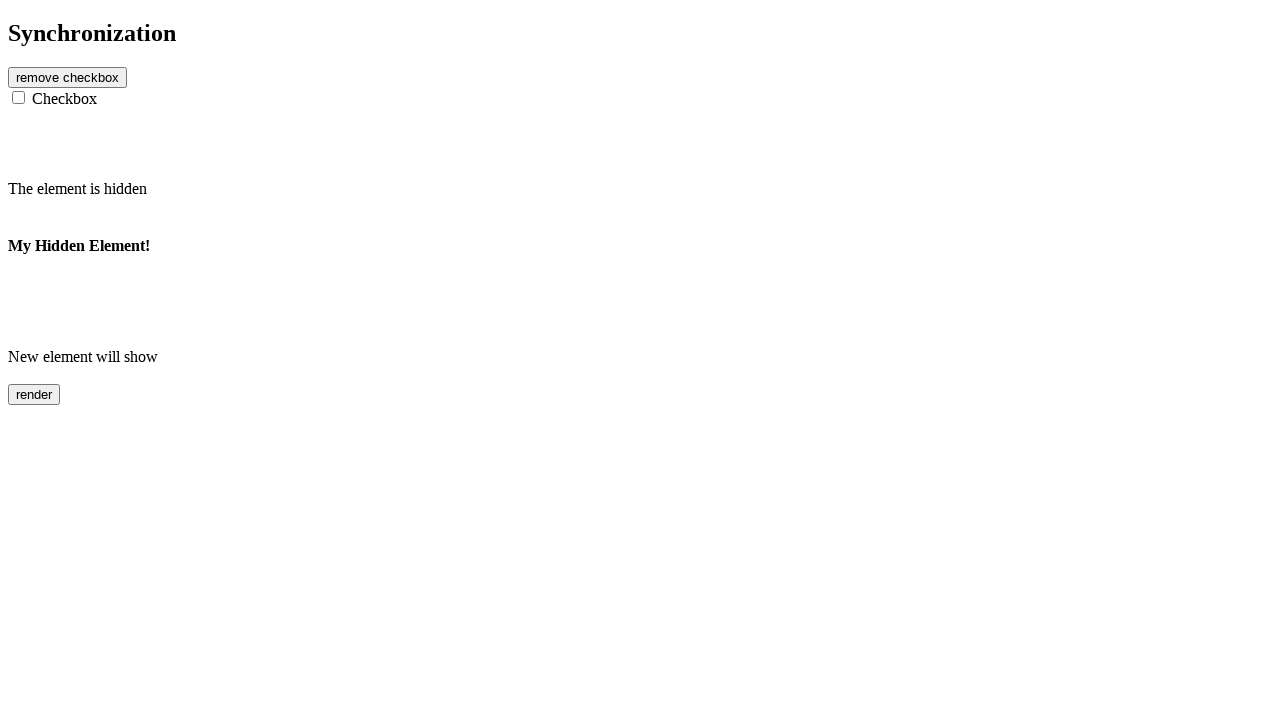

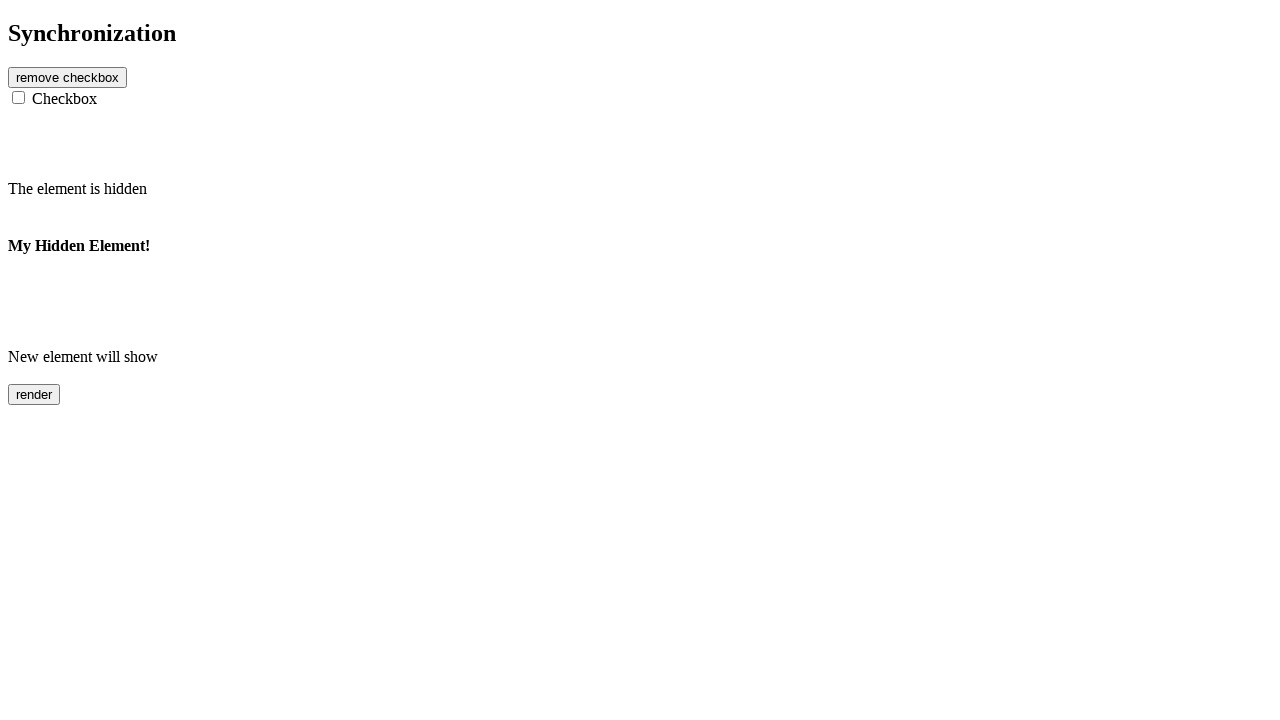